Tests browser window handling by opening a new window, switching to it, and then switching back to the parent window

Starting URL: https://demoqa.com/browser-windows

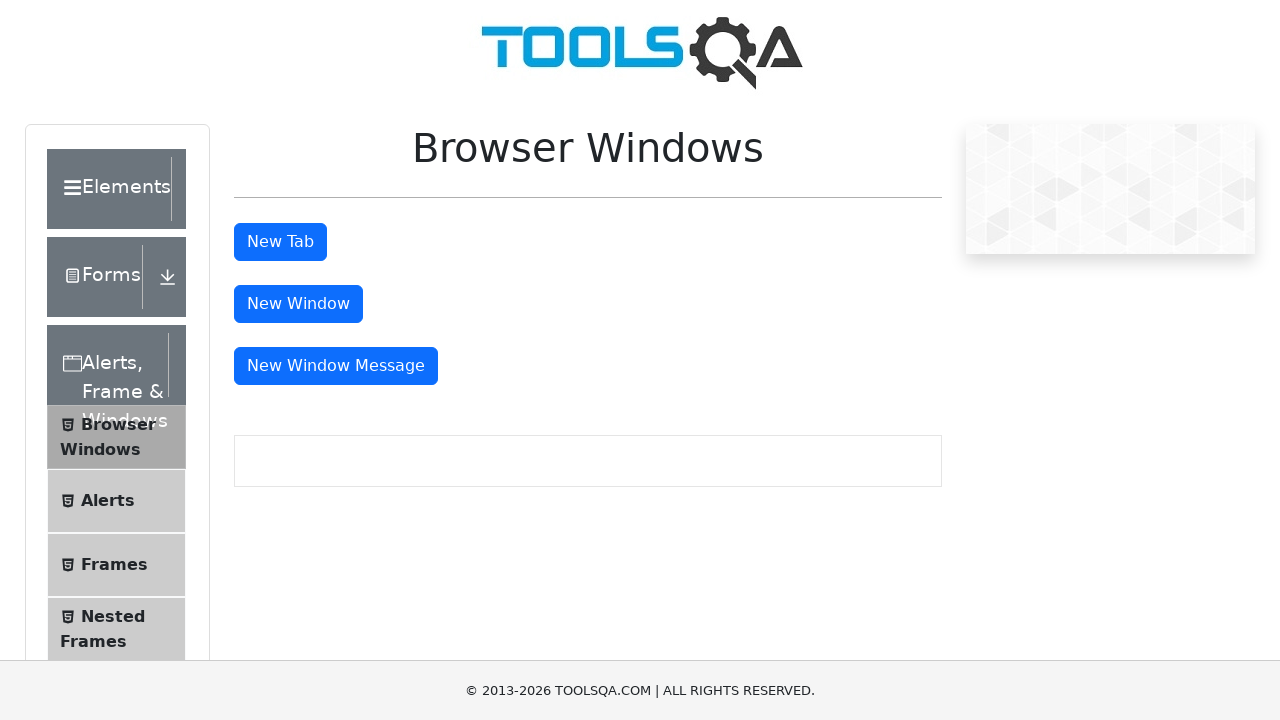

Clicked button to open new window at (298, 304) on #windowButton
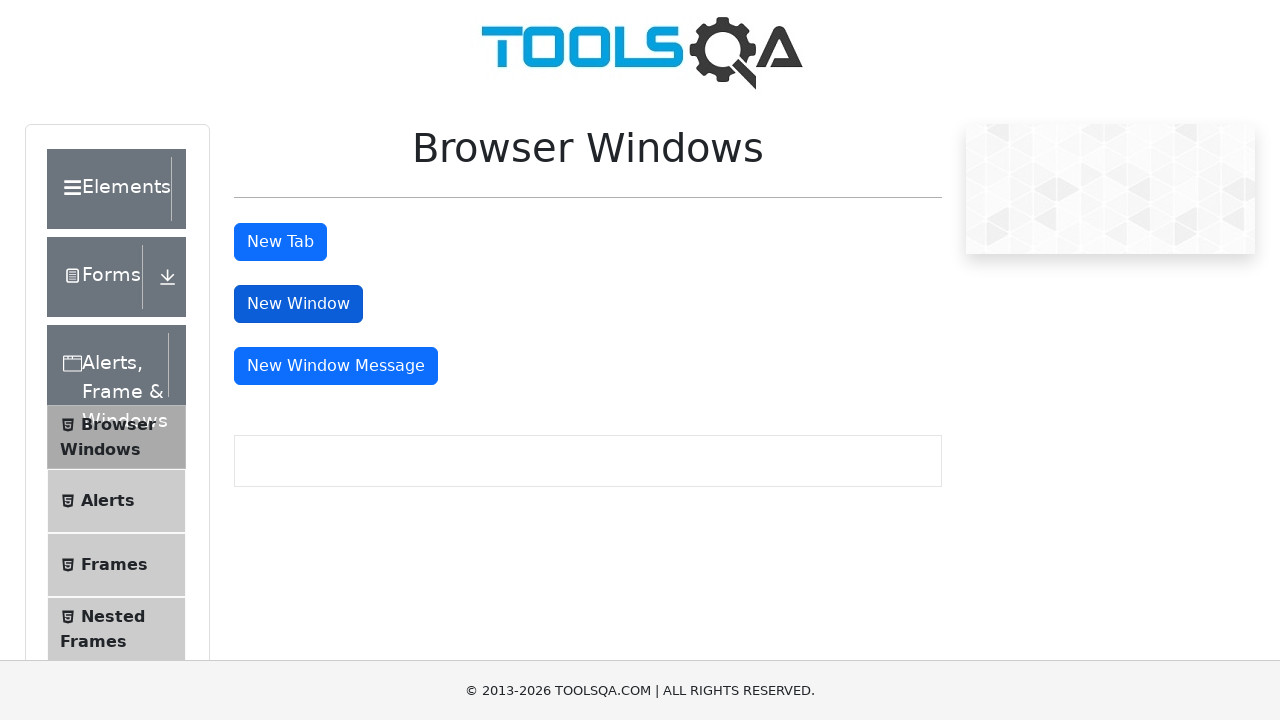

New window handle captured
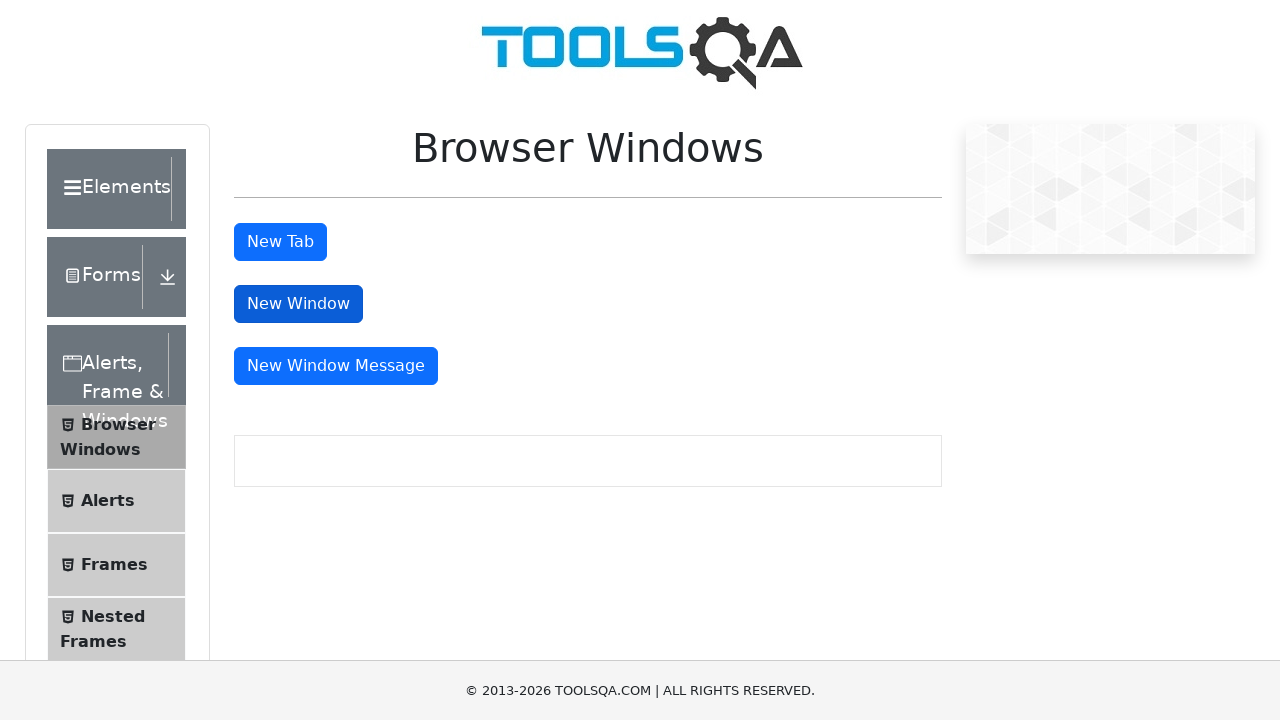

New window finished loading
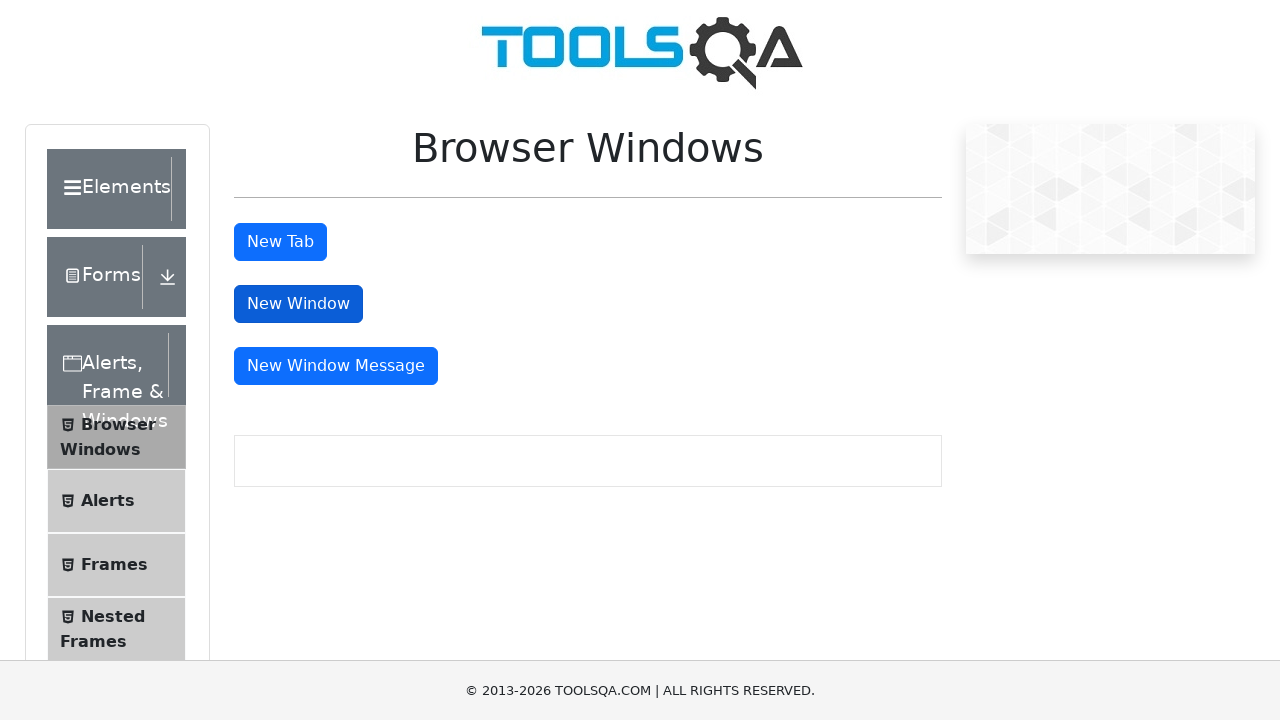

Switched back to parent window
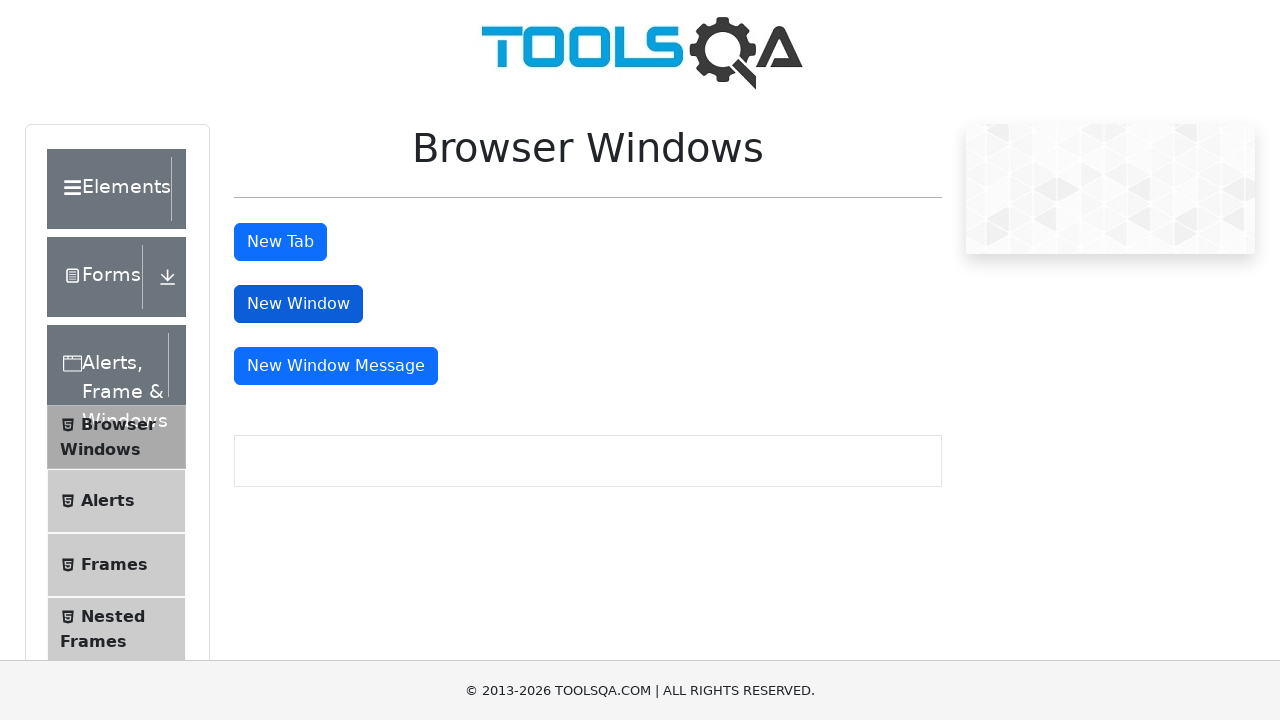

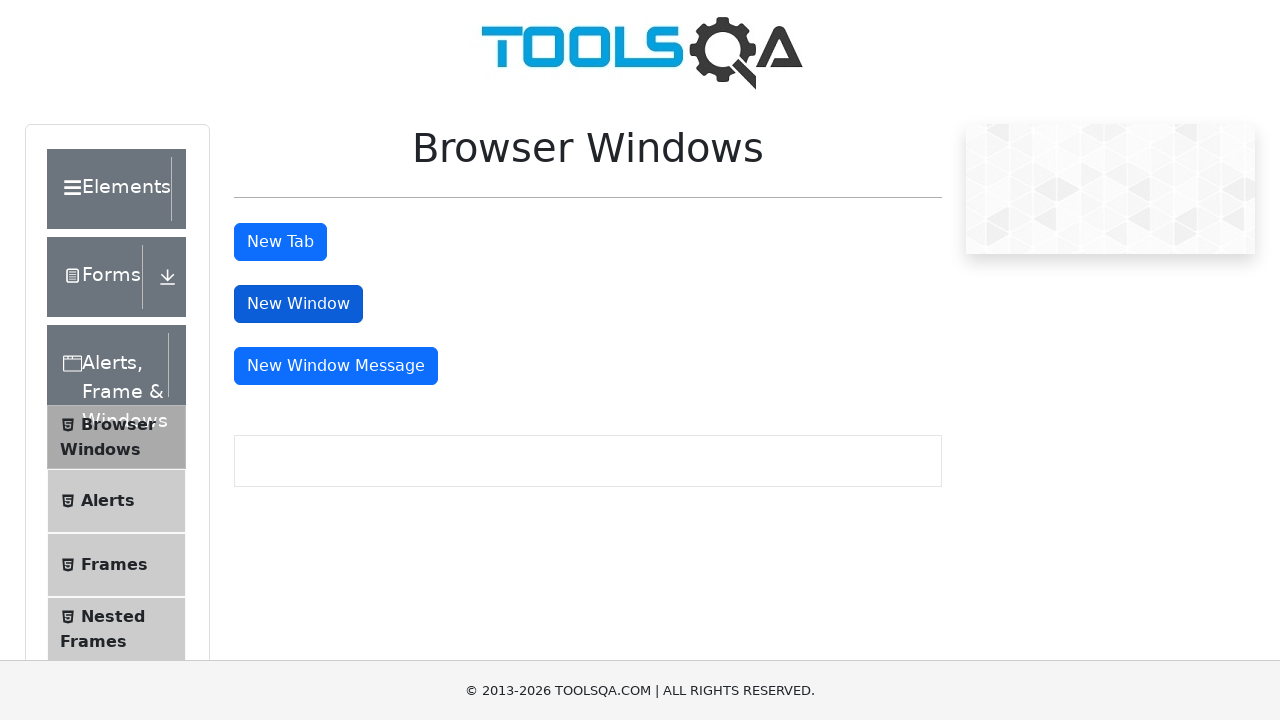